Tests that new items are appended to the bottom of the list by creating 3 todos and verifying the count

Starting URL: https://demo.playwright.dev/todomvc

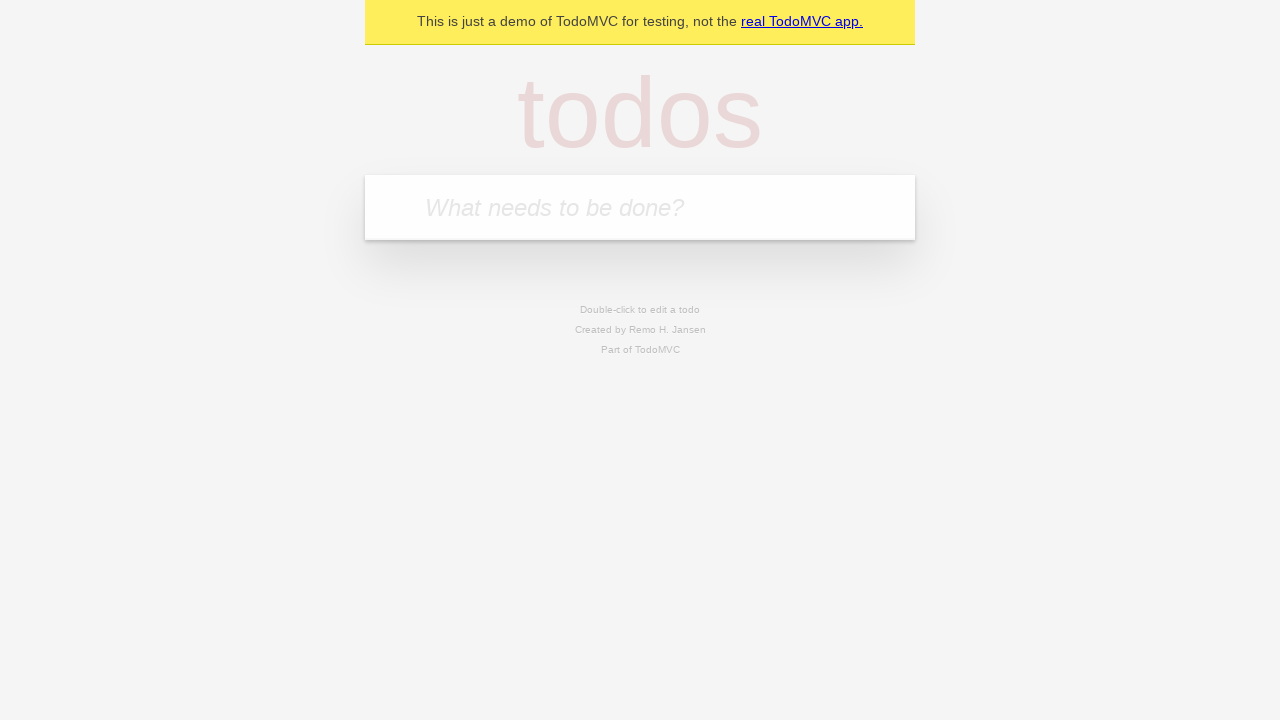

Filled todo input field with 'buy some cheese' on internal:attr=[placeholder="What needs to be done?"i]
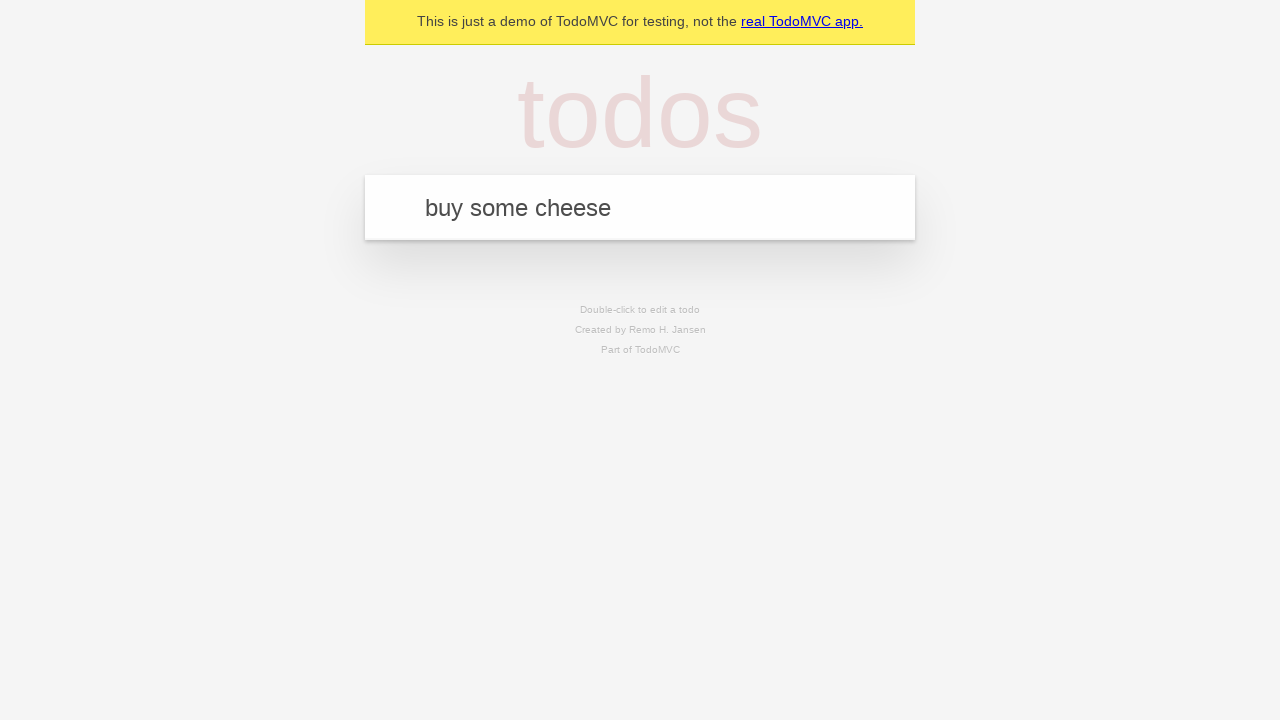

Pressed Enter to add 'buy some cheese' to the list on internal:attr=[placeholder="What needs to be done?"i]
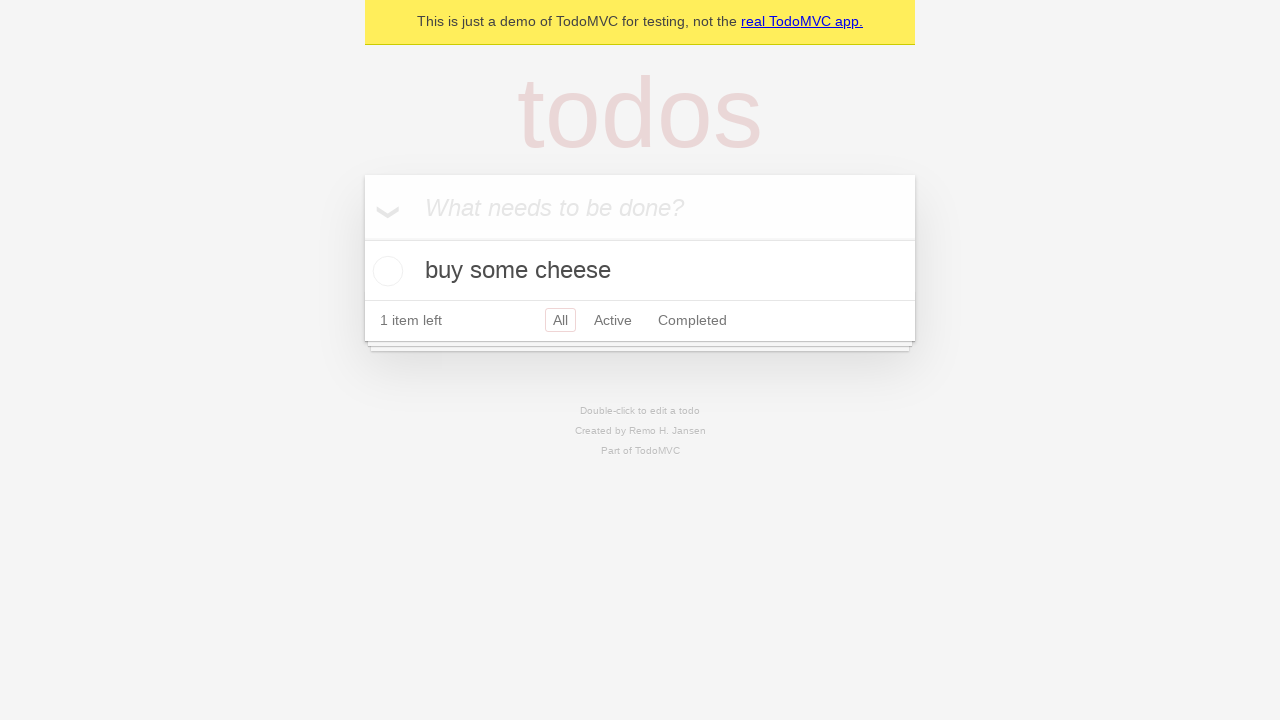

Filled todo input field with 'feed the cat' on internal:attr=[placeholder="What needs to be done?"i]
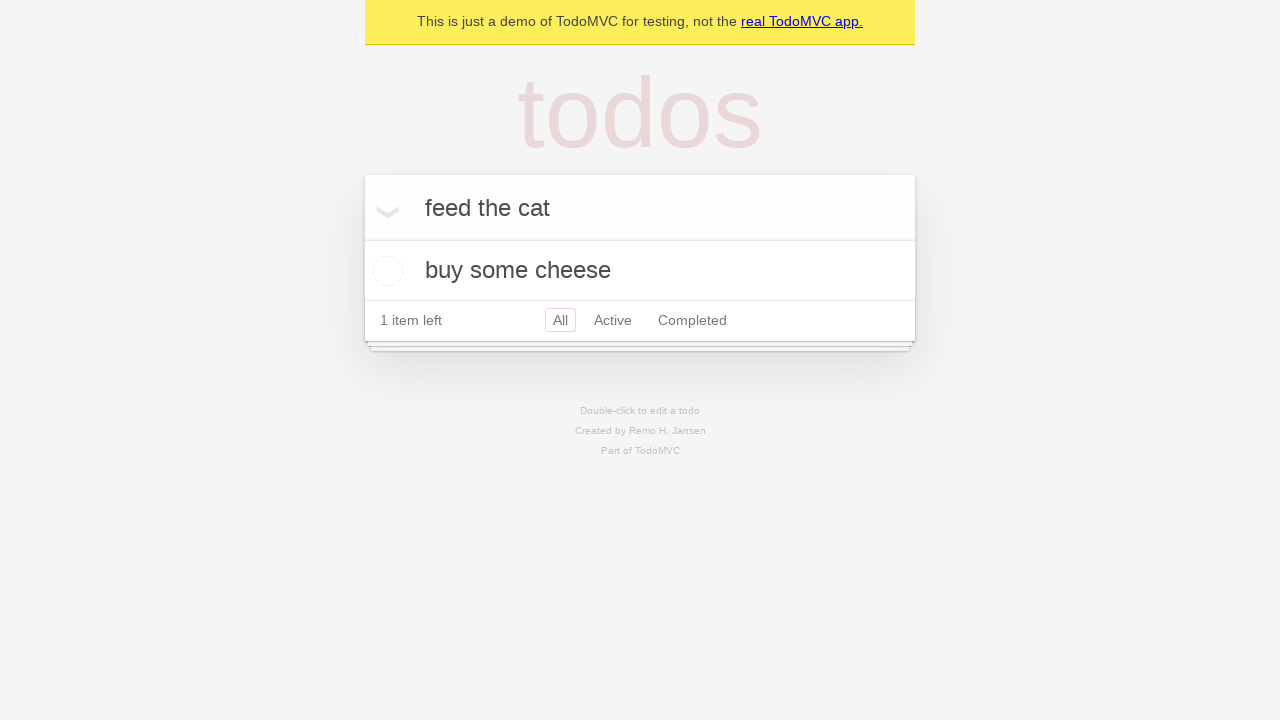

Pressed Enter to add 'feed the cat' to the list on internal:attr=[placeholder="What needs to be done?"i]
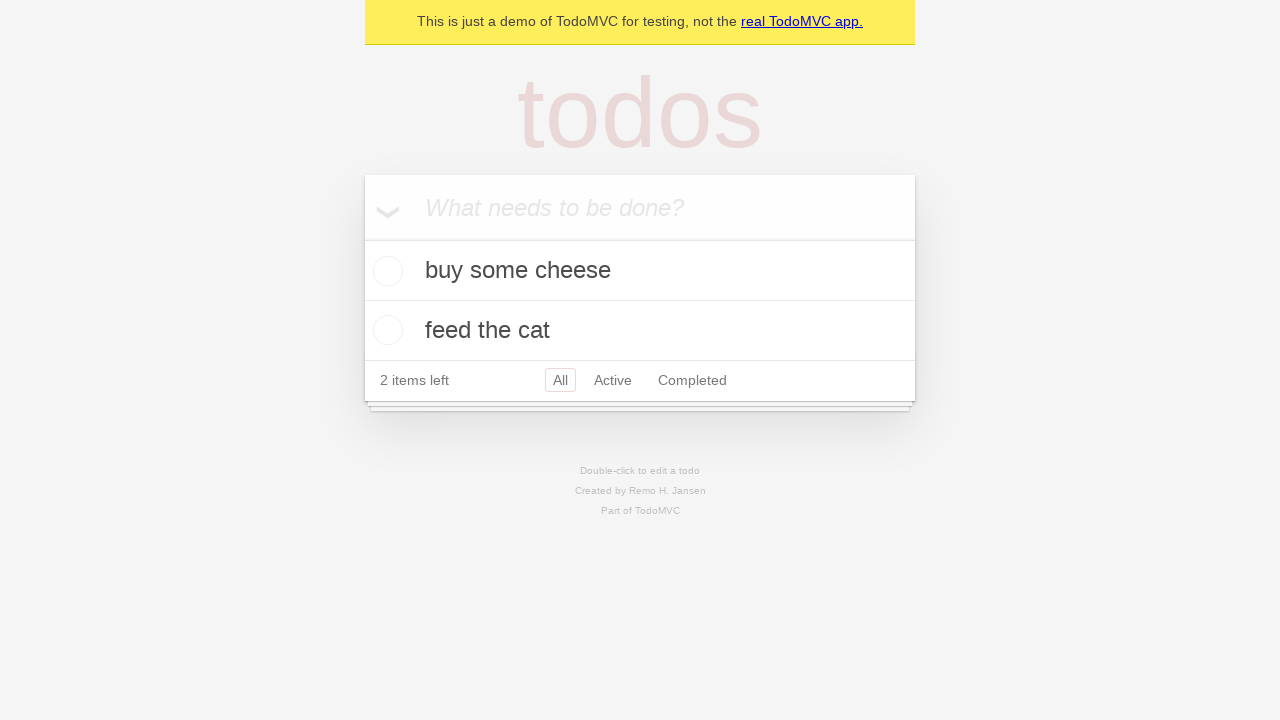

Filled todo input field with 'book a doctors appointment' on internal:attr=[placeholder="What needs to be done?"i]
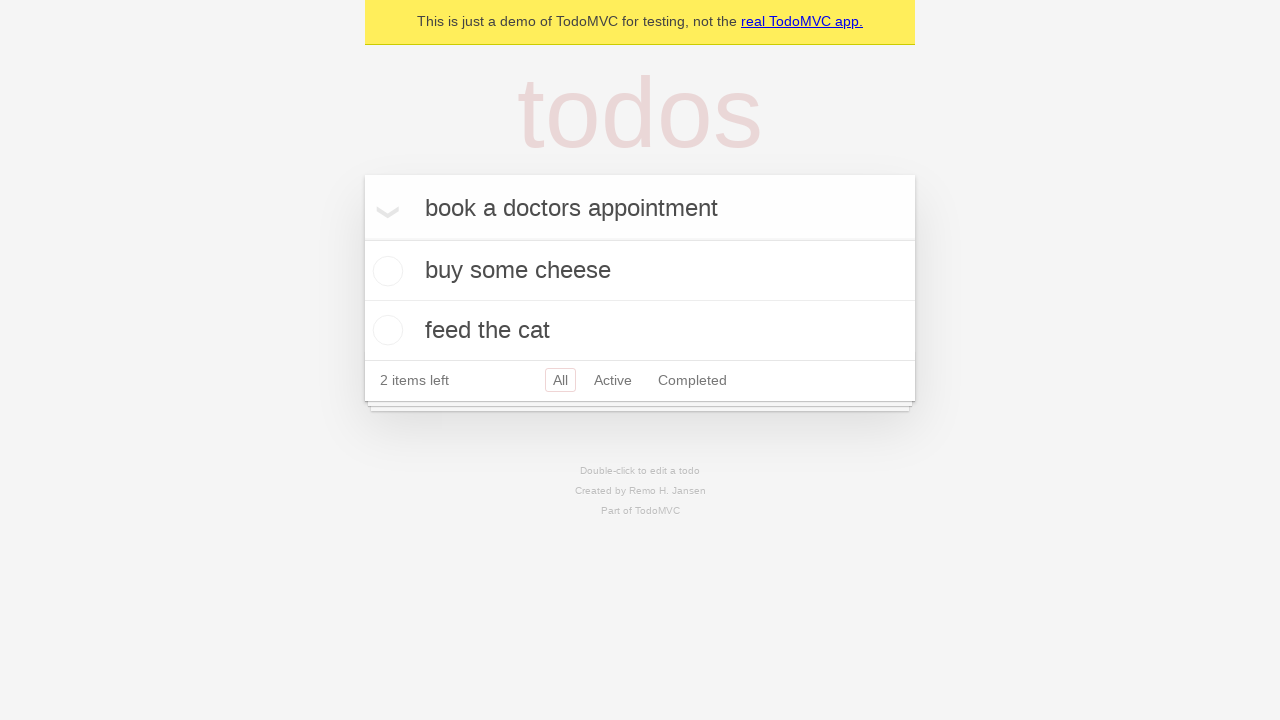

Pressed Enter to add 'book a doctors appointment' to the list on internal:attr=[placeholder="What needs to be done?"i]
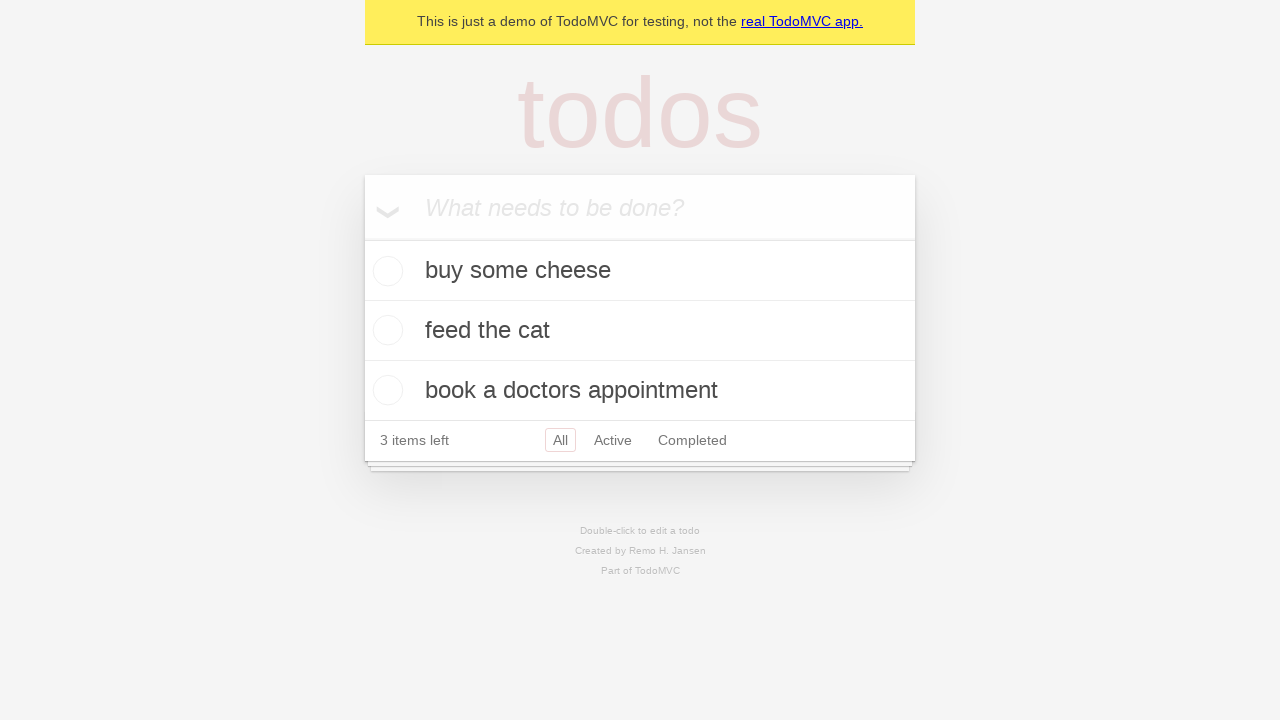

Verified that 3 items have been added to localStorage
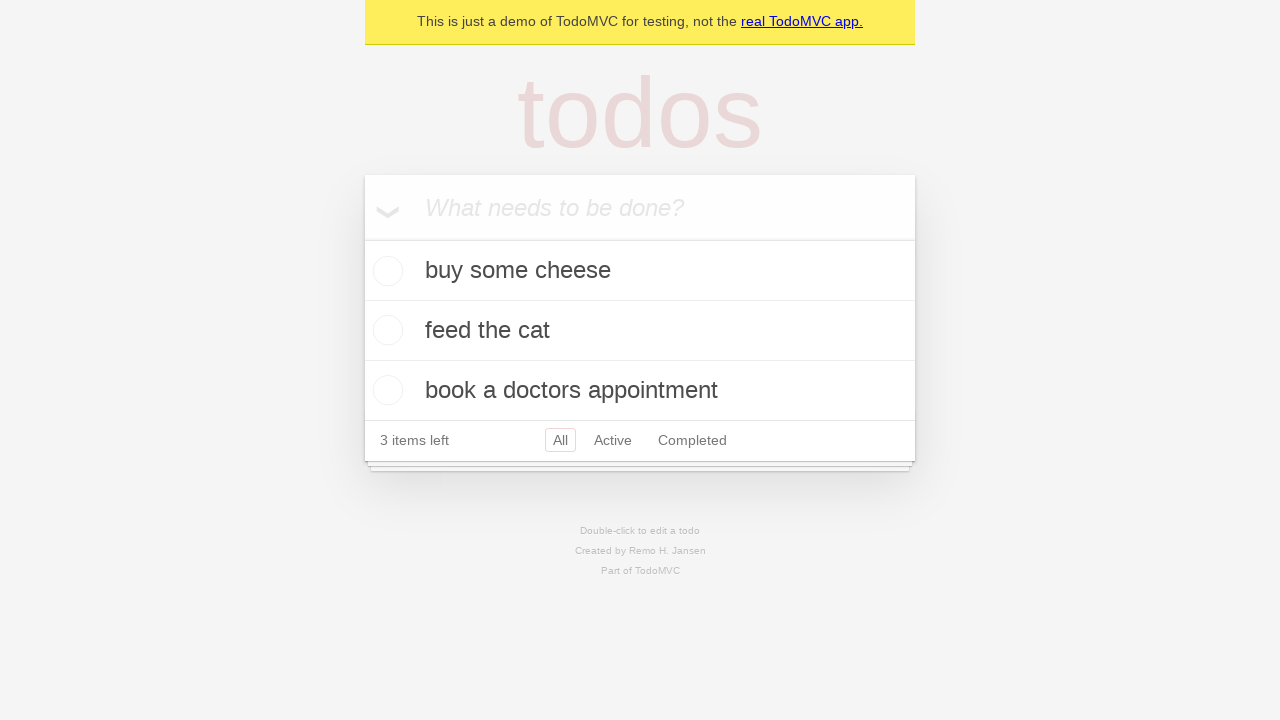

Verified that '3 items left' text is displayed
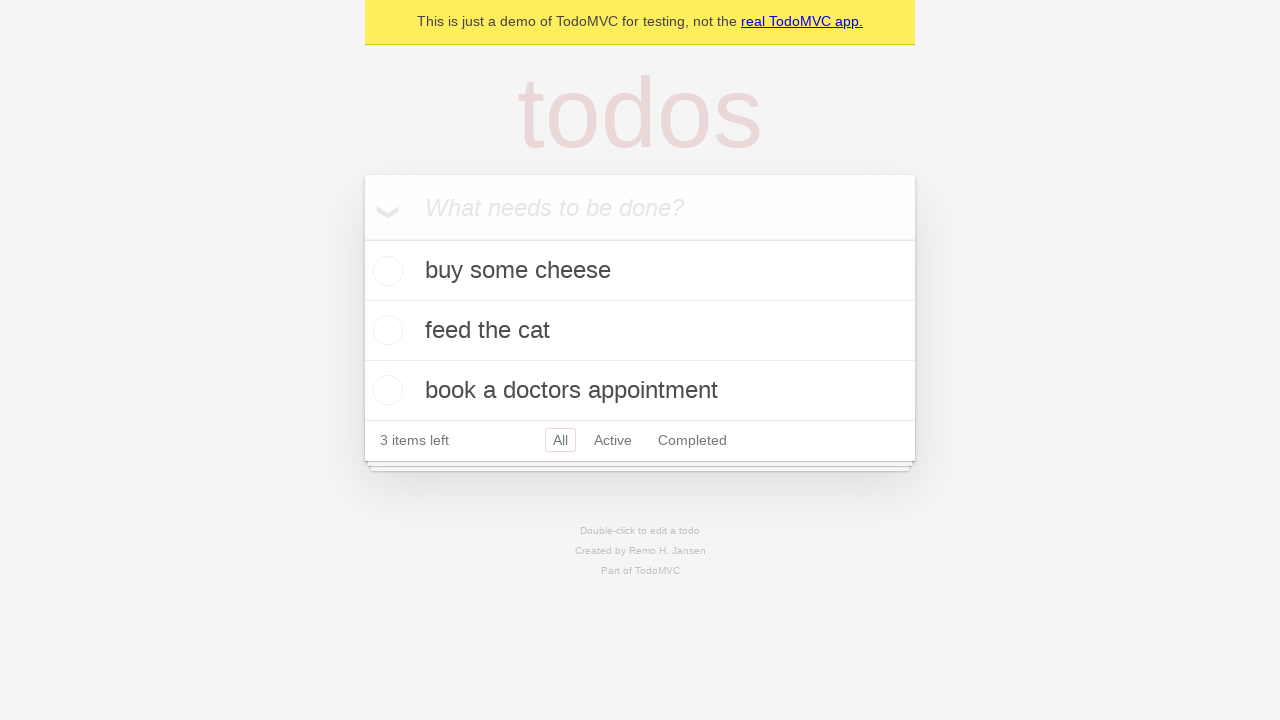

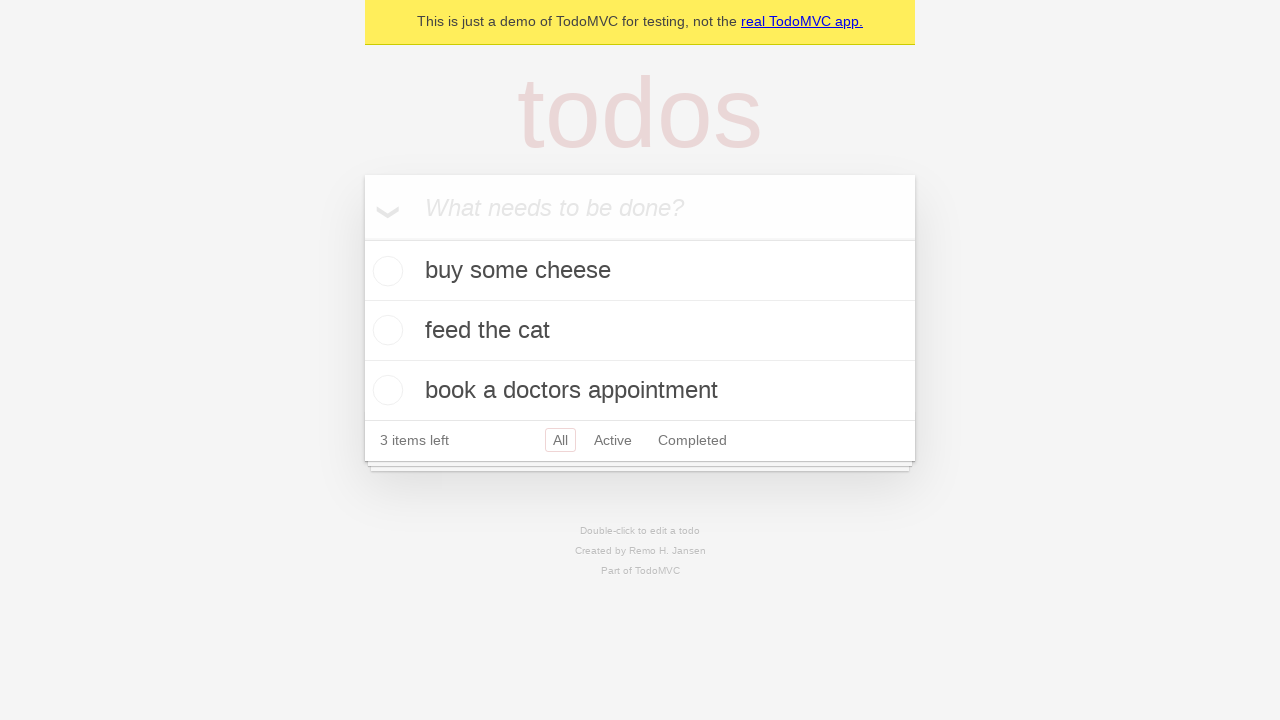